Tests a registration form by filling in first name, last name, and email fields, then submitting the form and verifying successful registration message

Starting URL: https://suninjuly.github.io/registration1.html

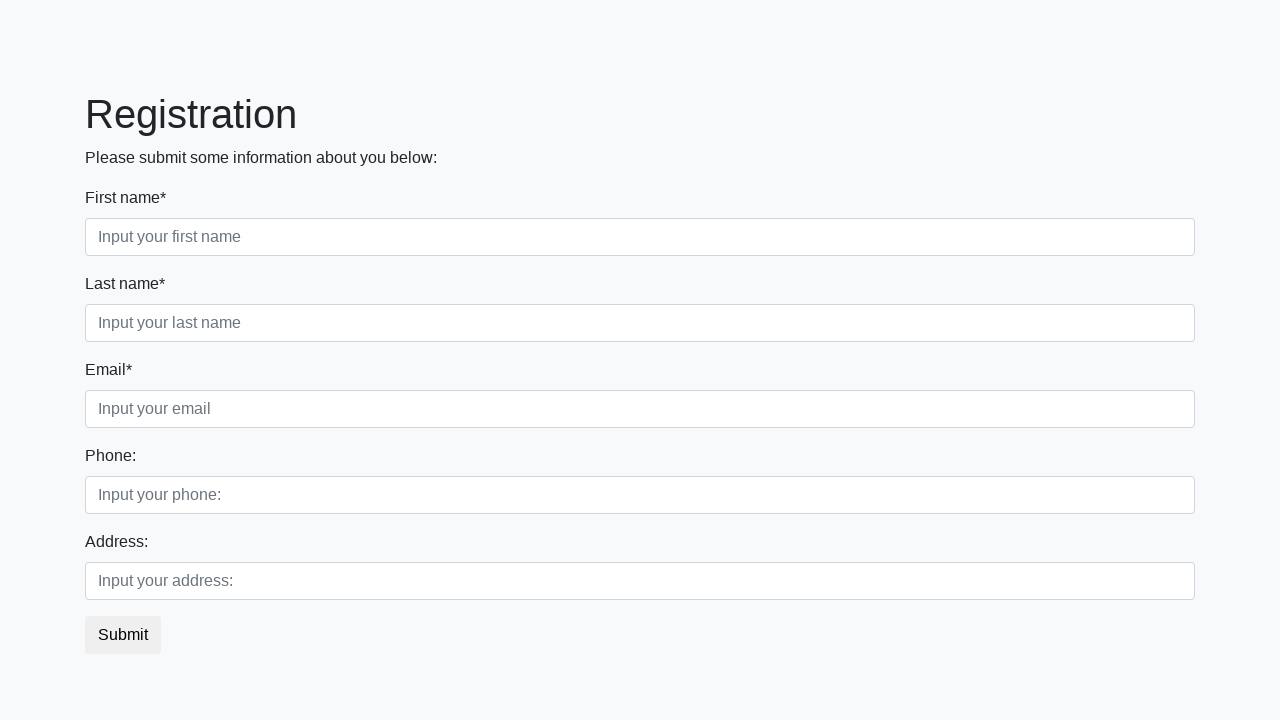

Navigated to registration form page
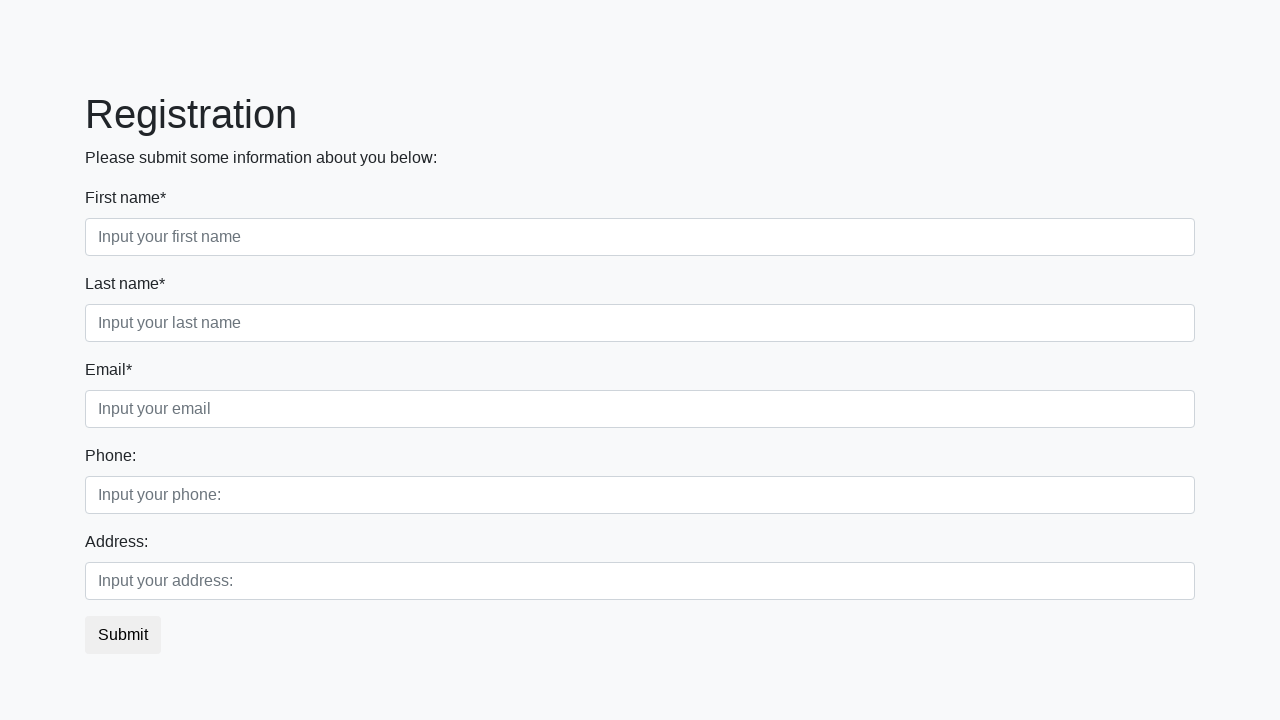

Filled in first name field with 'Roman' on input[placeholder='Input your first name']
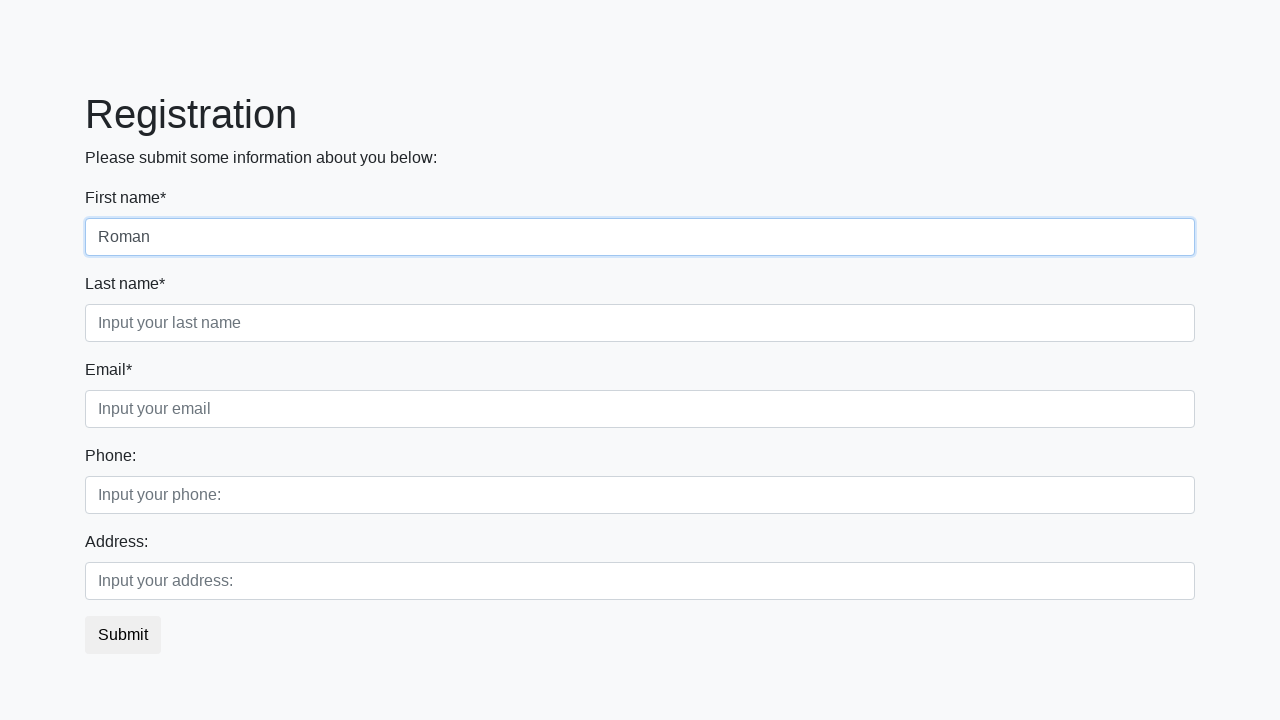

Filled in last name field with 'Makarnekov' on input[placeholder='Input your last name']
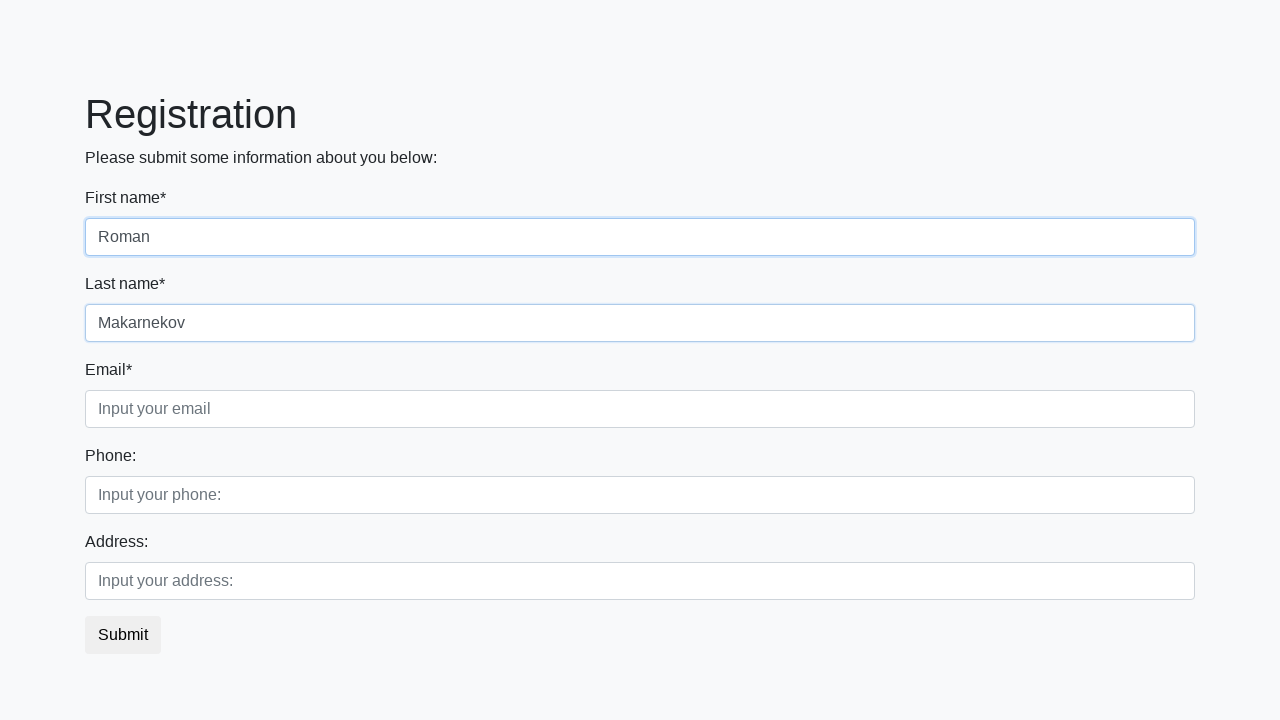

Filled in email field with 'romgover@gmail.com' on input[placeholder='Input your email']
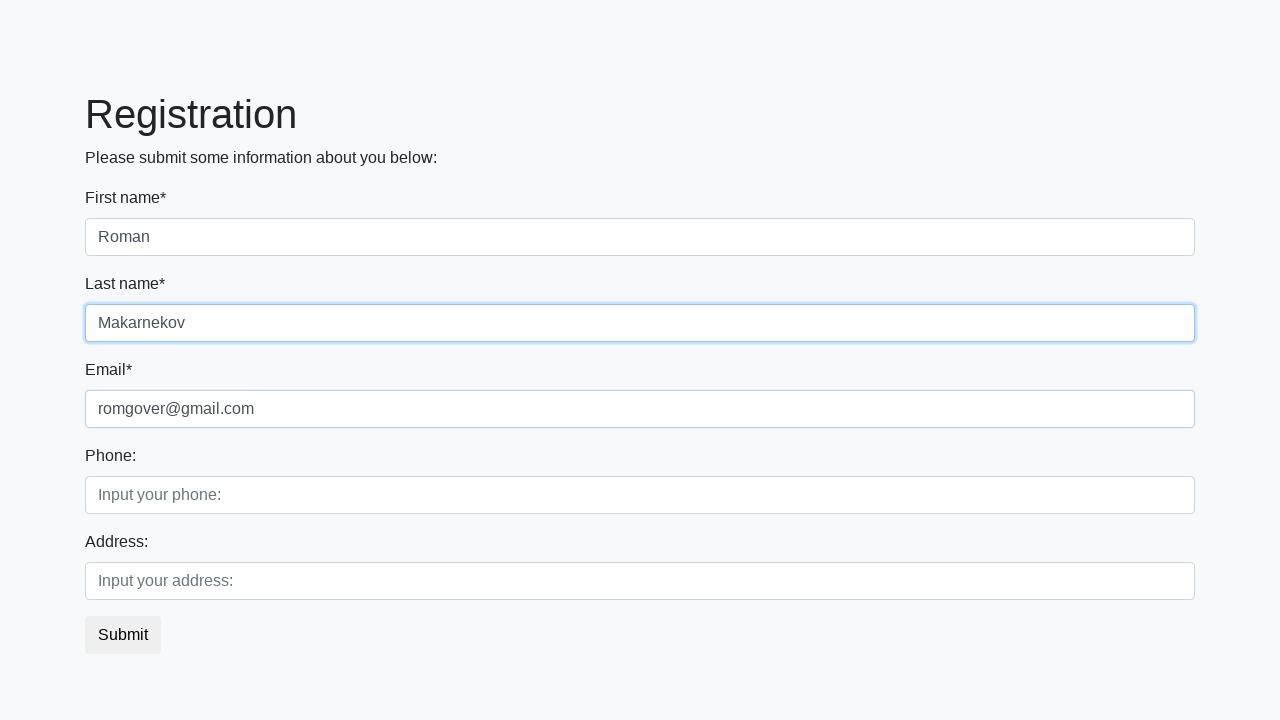

Clicked submit button to register at (123, 635) on button[type='submit']
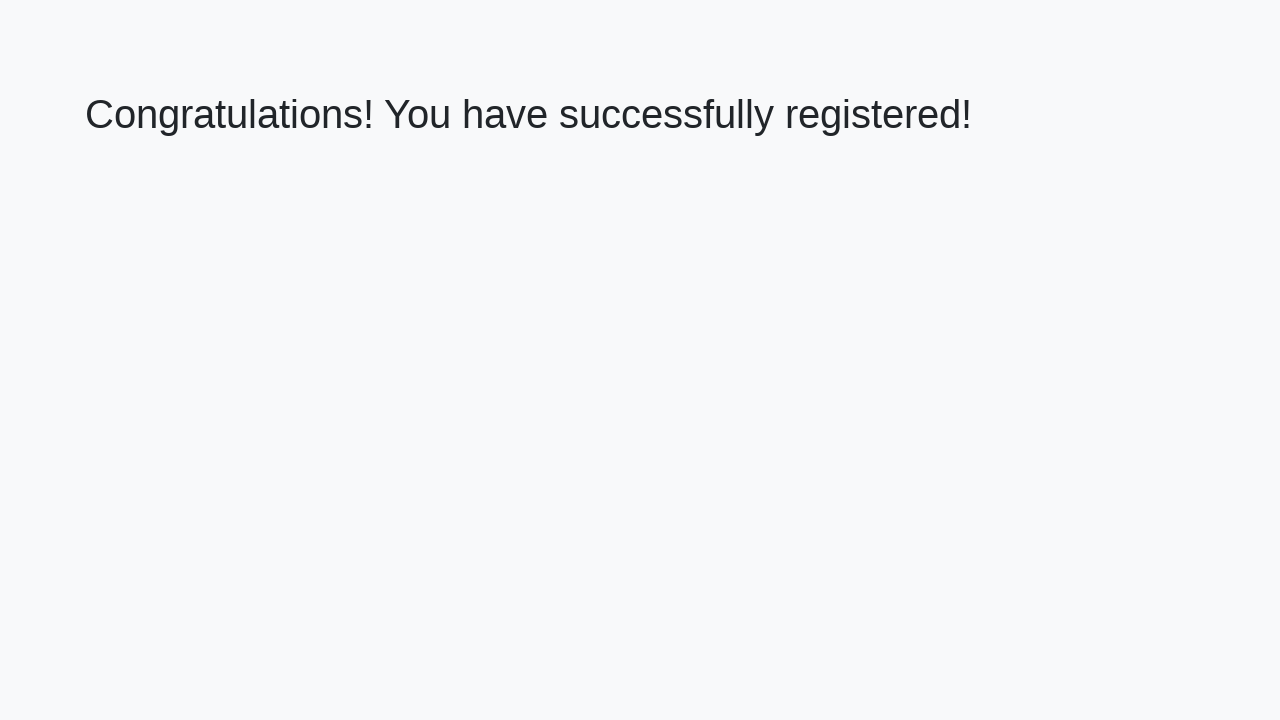

Success heading loaded after form submission
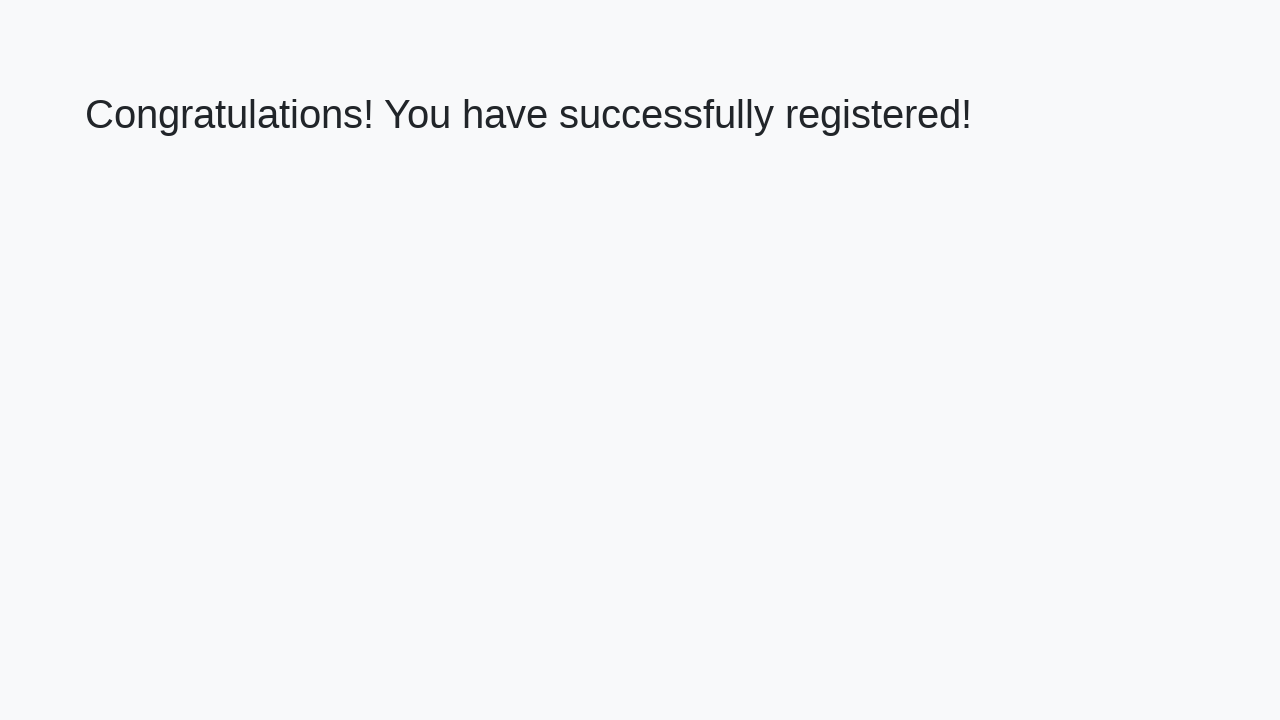

Verified successful registration message: 'Congratulations! You have successfully registered!'
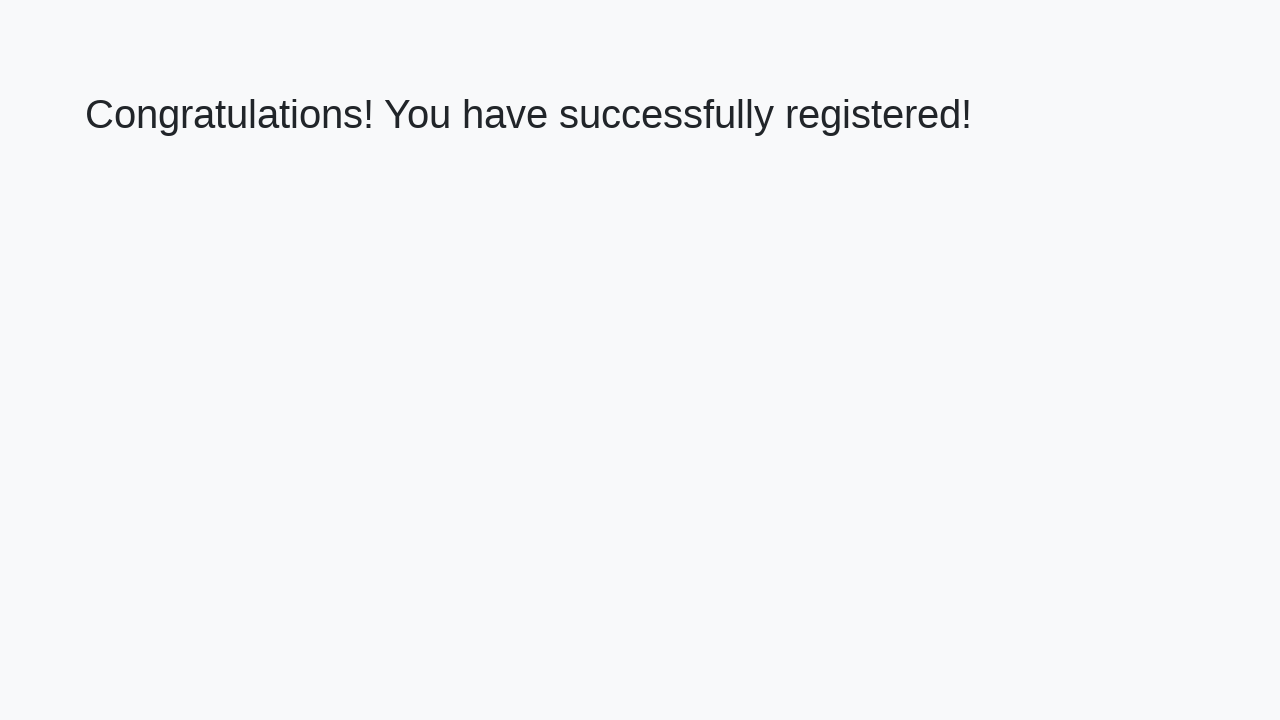

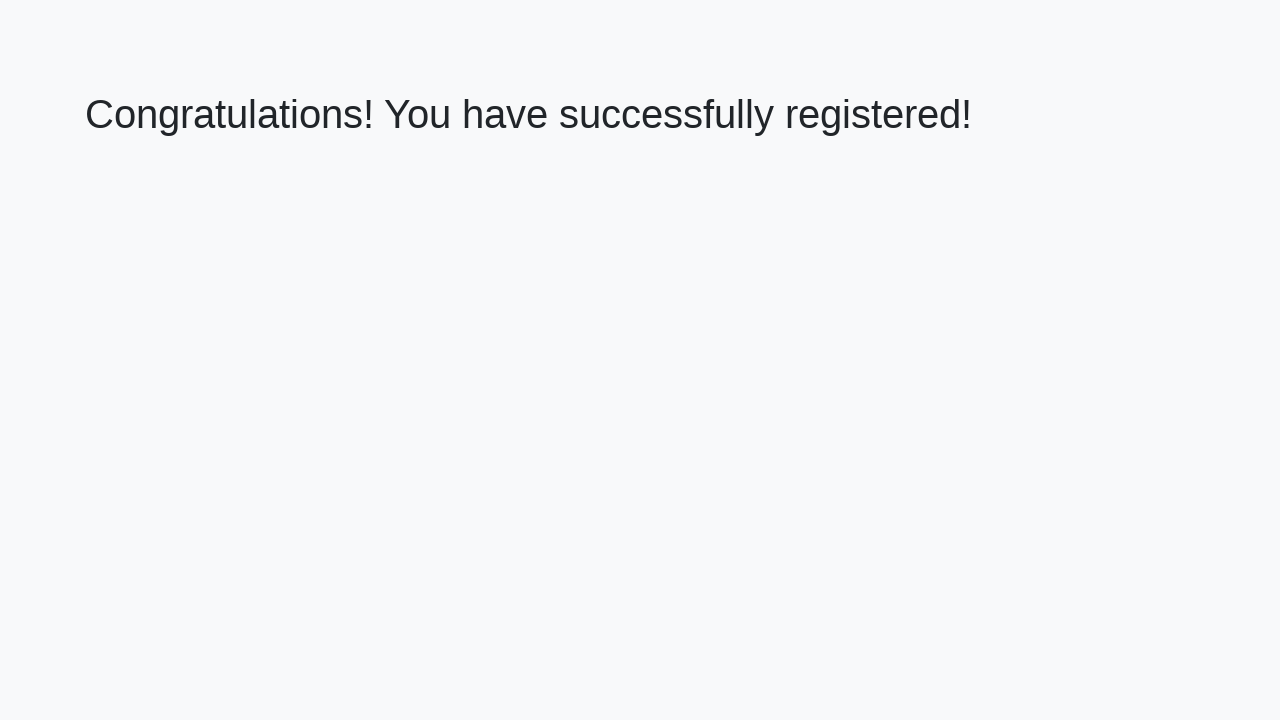